Creates a new paste on Pastebin by filling in code text, setting syntax highlighting to Bash, setting expiration to 10 minutes, adding a title, and submitting the form

Starting URL: https://pastebin.com

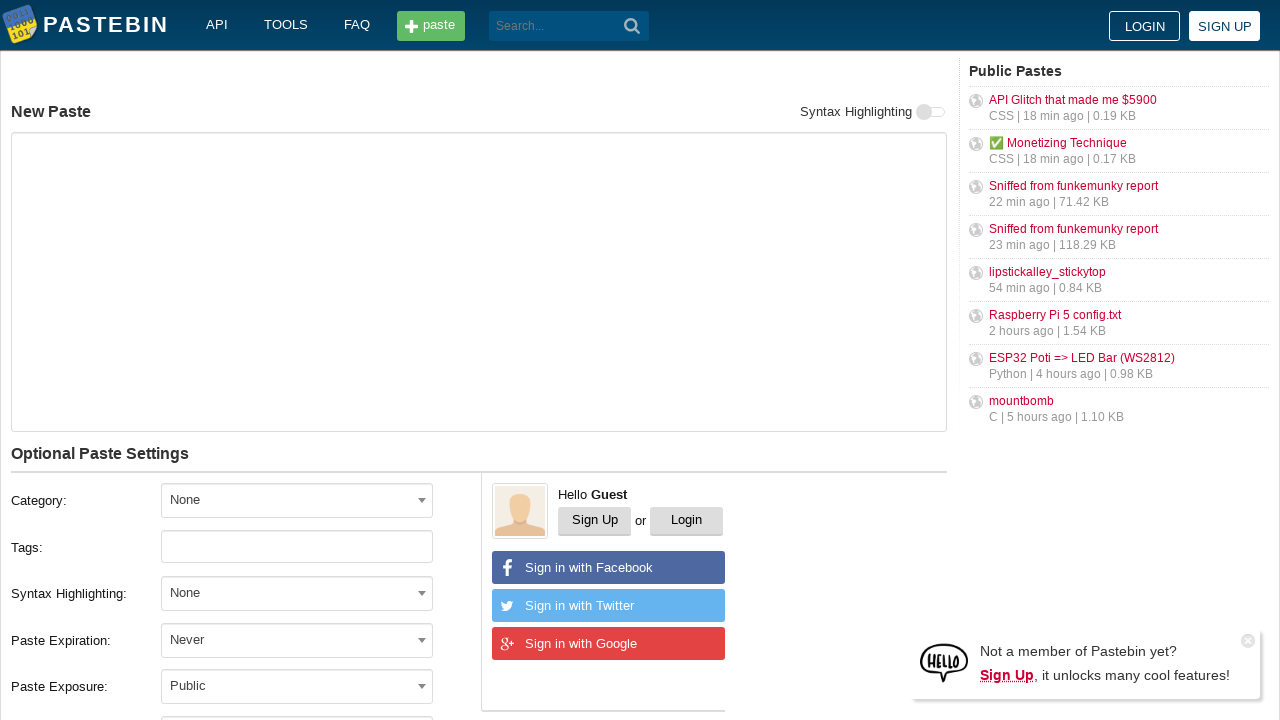

Filled text area with Bash code on textarea#postform-text
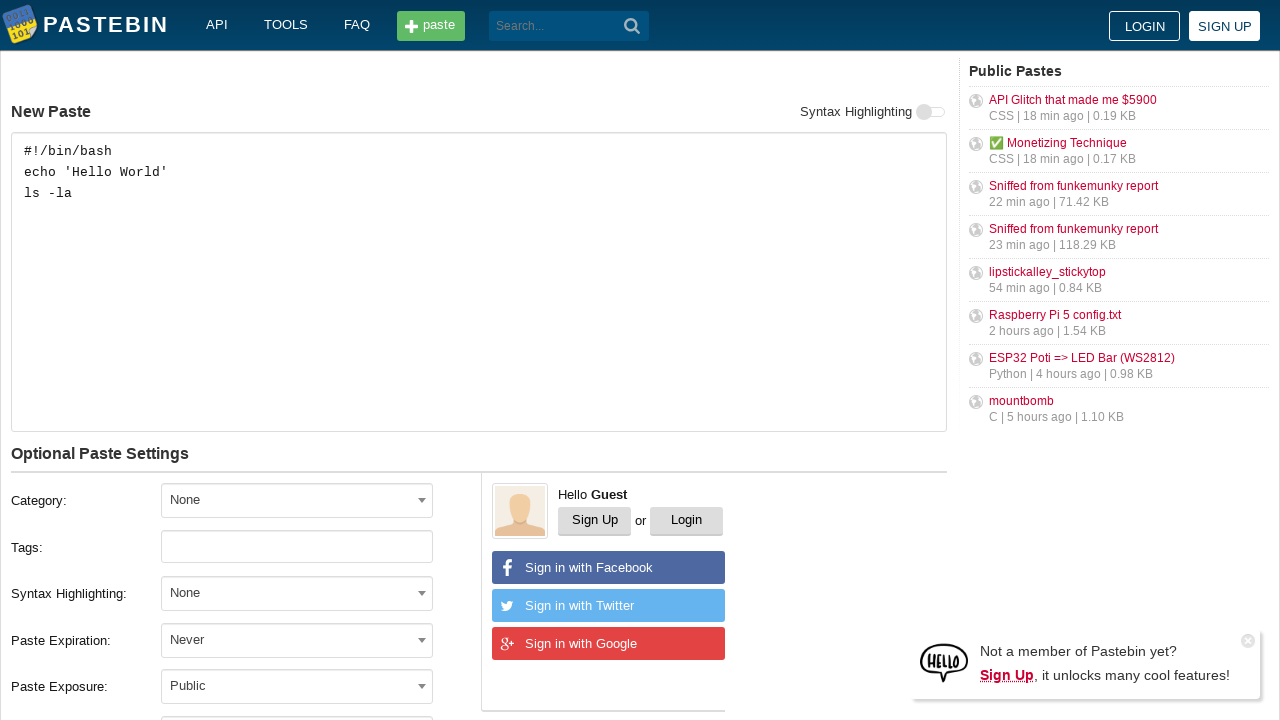

Scrolled to syntax highlighting section
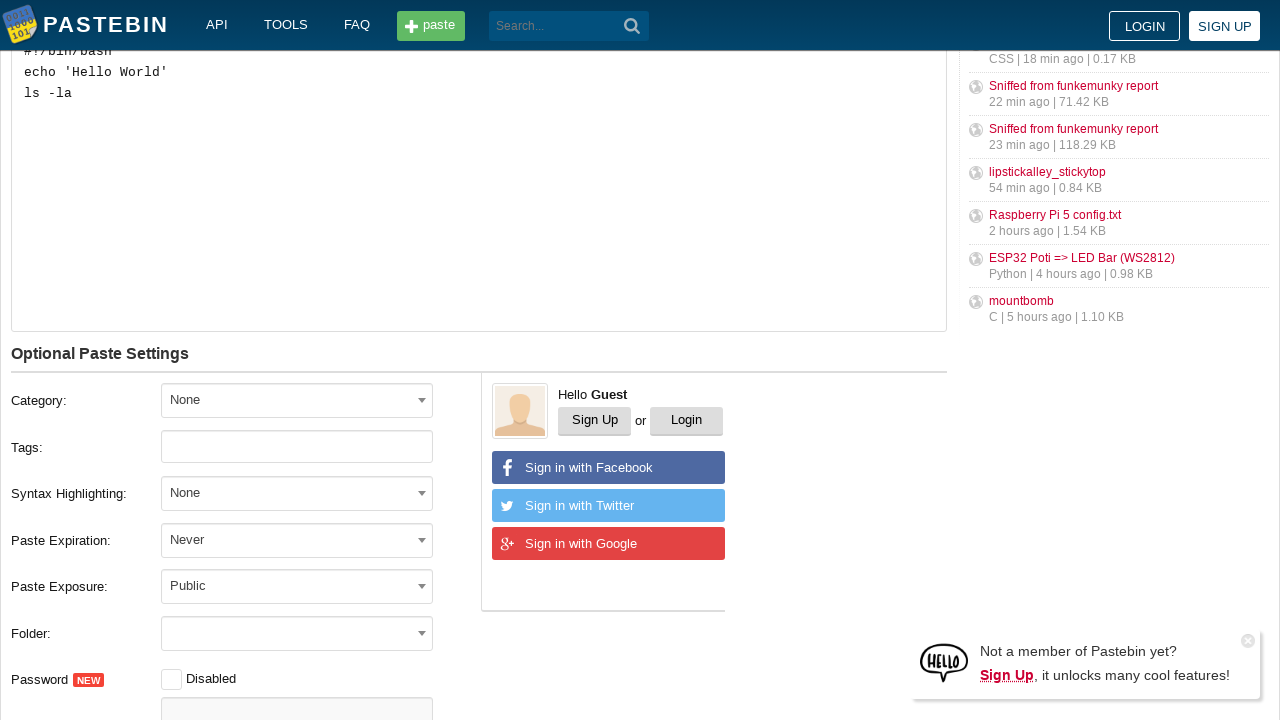

Enabled syntax highlighting toggle at (931, 112) on xpath=//span[text()='Syntax Highlighting']/following-sibling::div/label[@for='pa
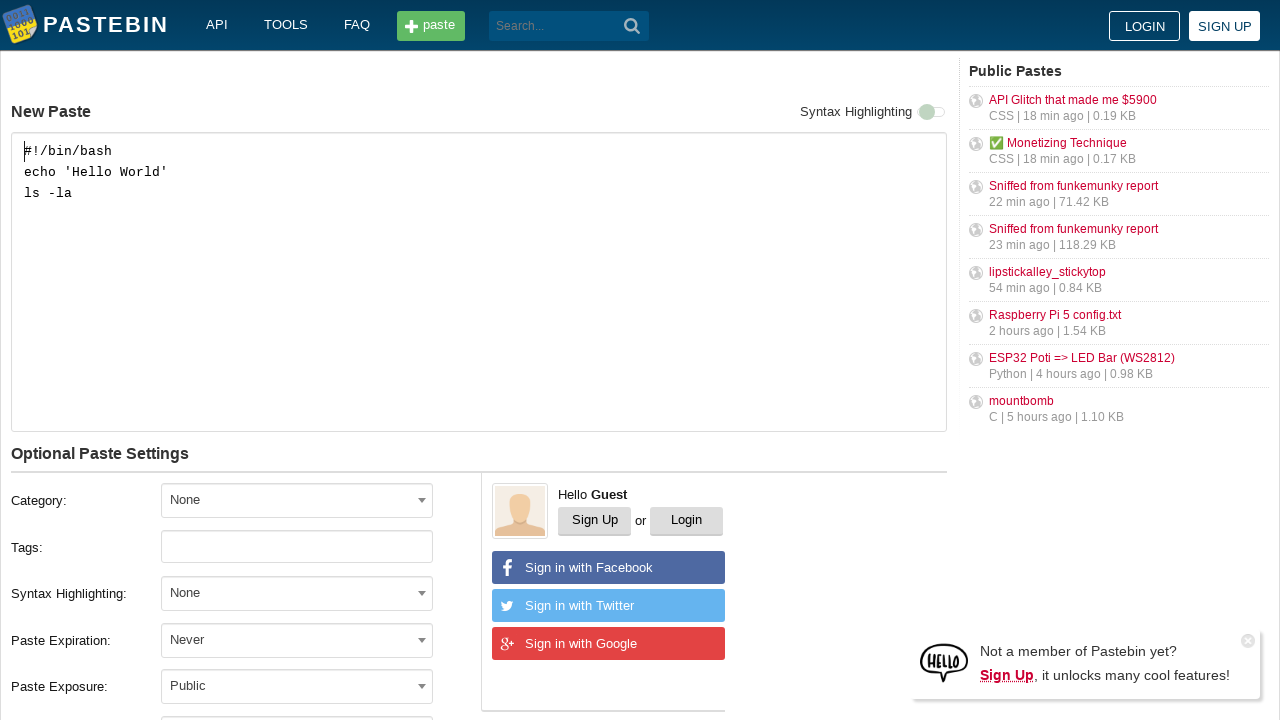

Opened syntax highlighting dropdown at (422, 593) on xpath=//label[text()='Syntax Highlighting:']/following-sibling::div/span/span/sp
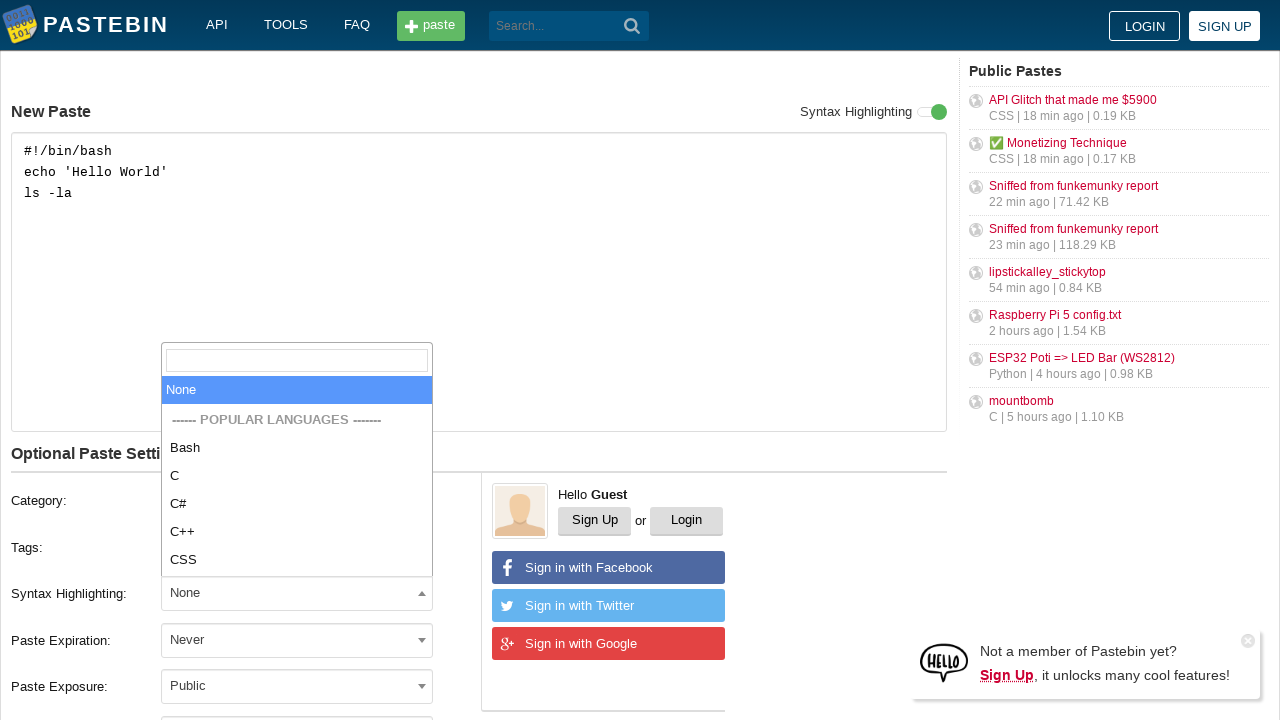

Waited for Bash option to appear in dropdown
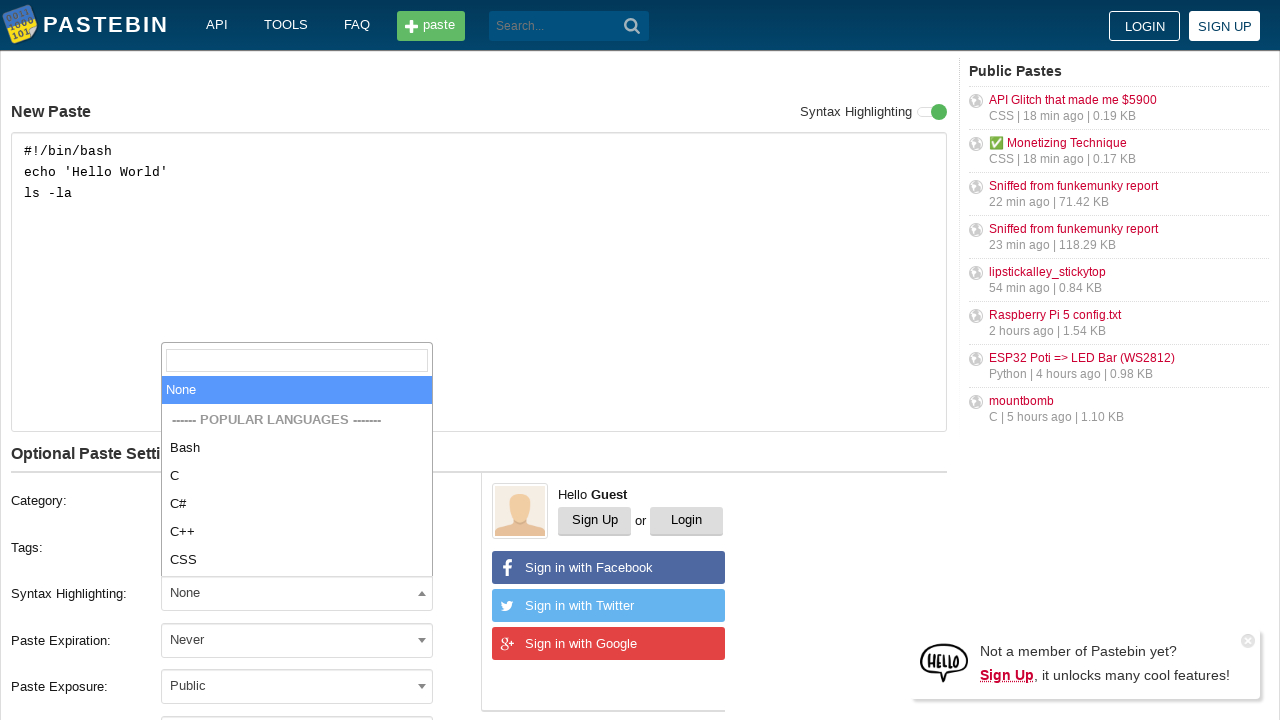

Selected Bash syntax highlighting at (297, 448) on xpath=//li[text()='Bash']
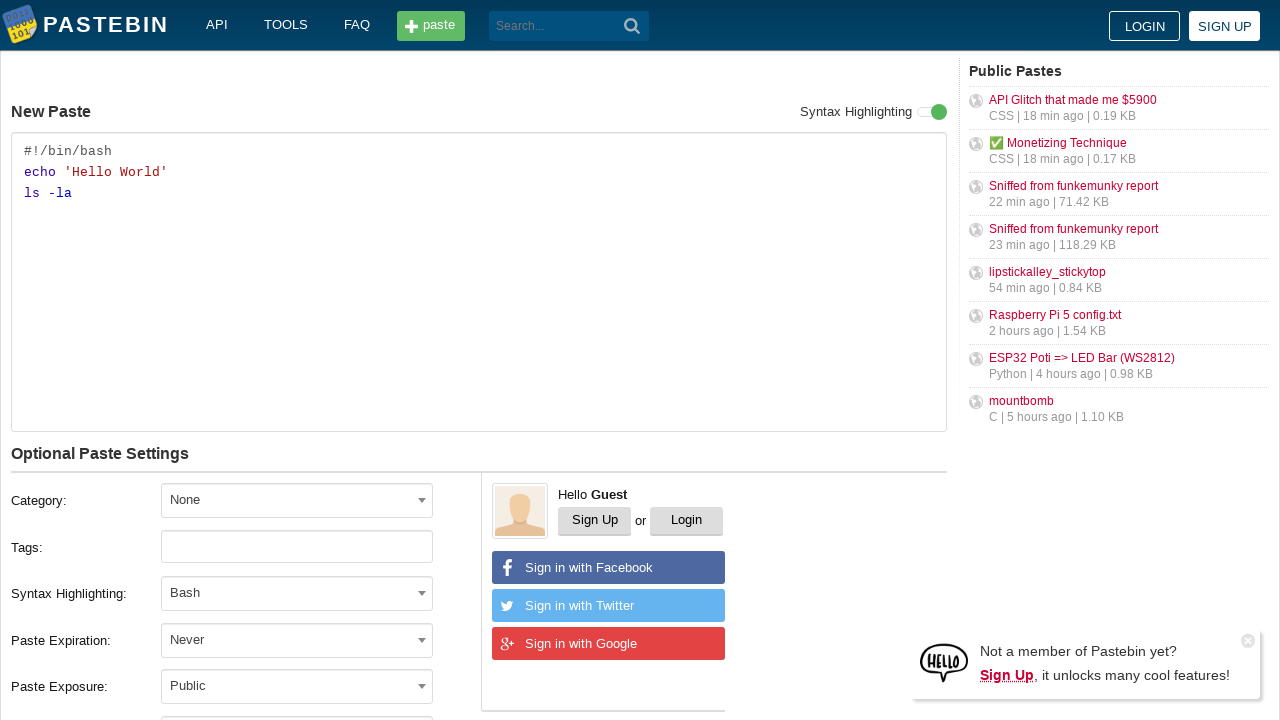

Scrolled to optional paste settings section
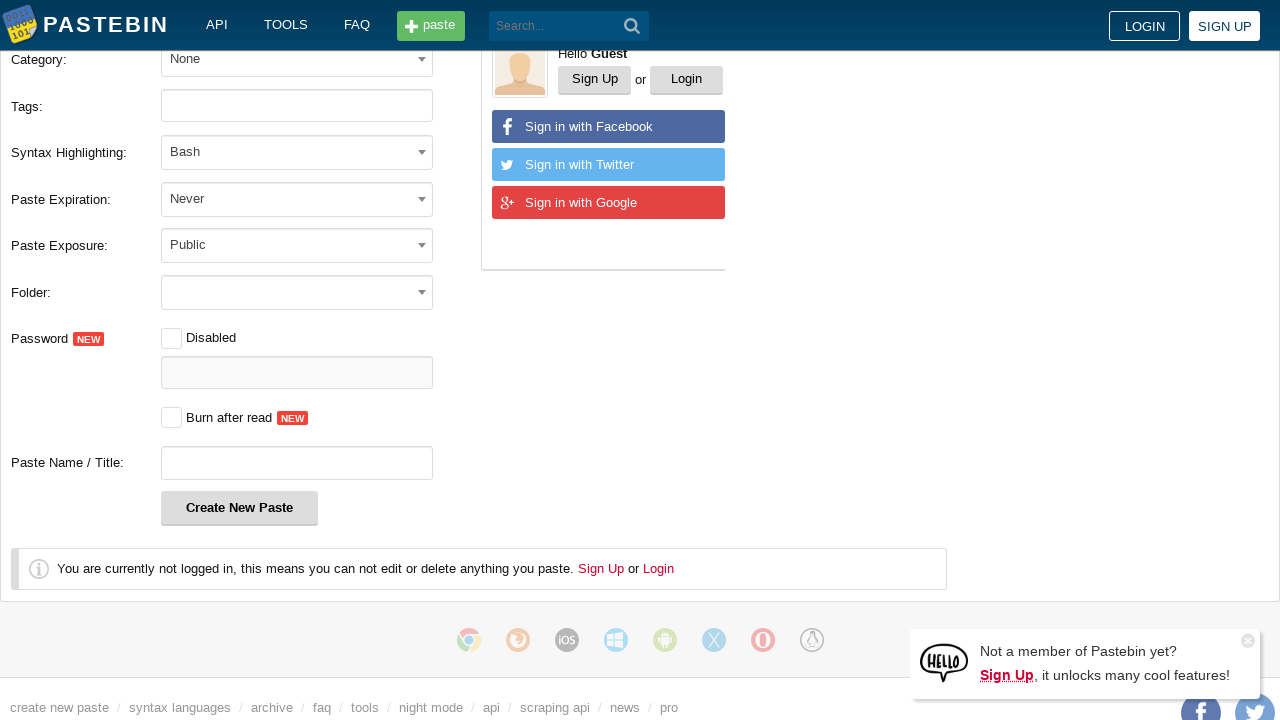

Opened paste expiration dropdown at (422, 198) on xpath=//label[text()='Paste Expiration:']/following-sibling::div/span/span/span/
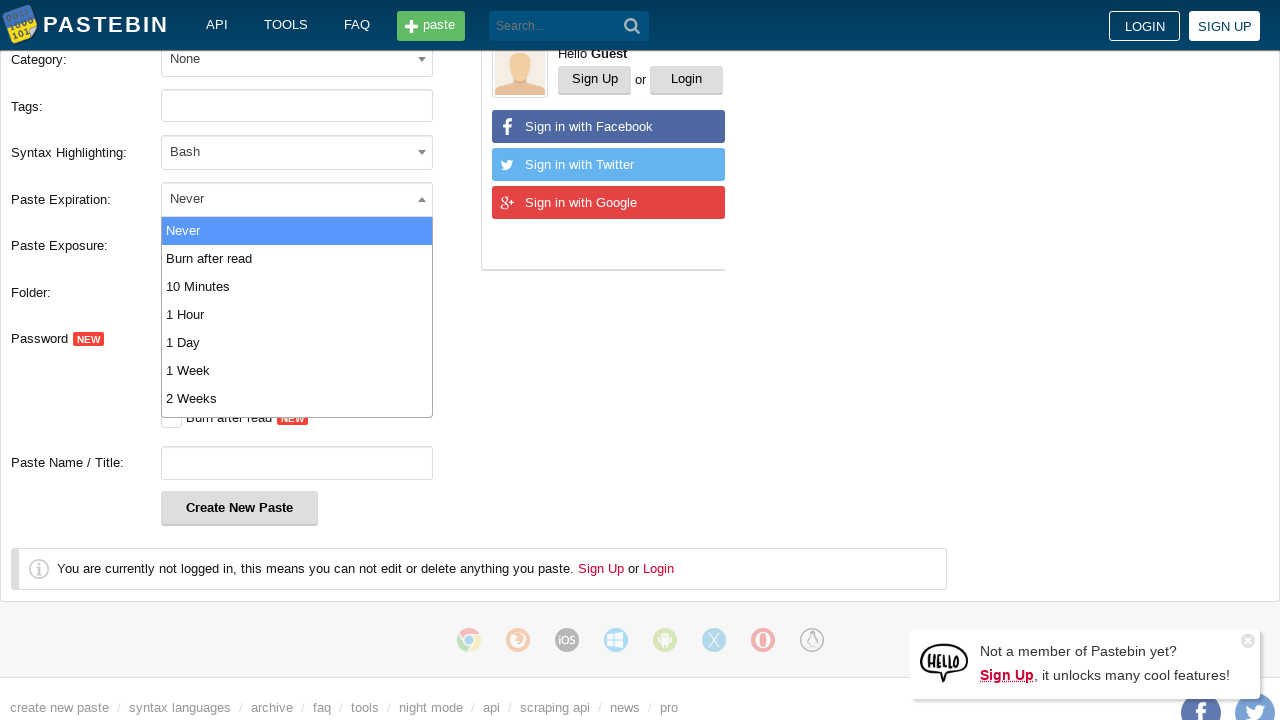

Waited for 10 Minutes option to appear in expiration dropdown
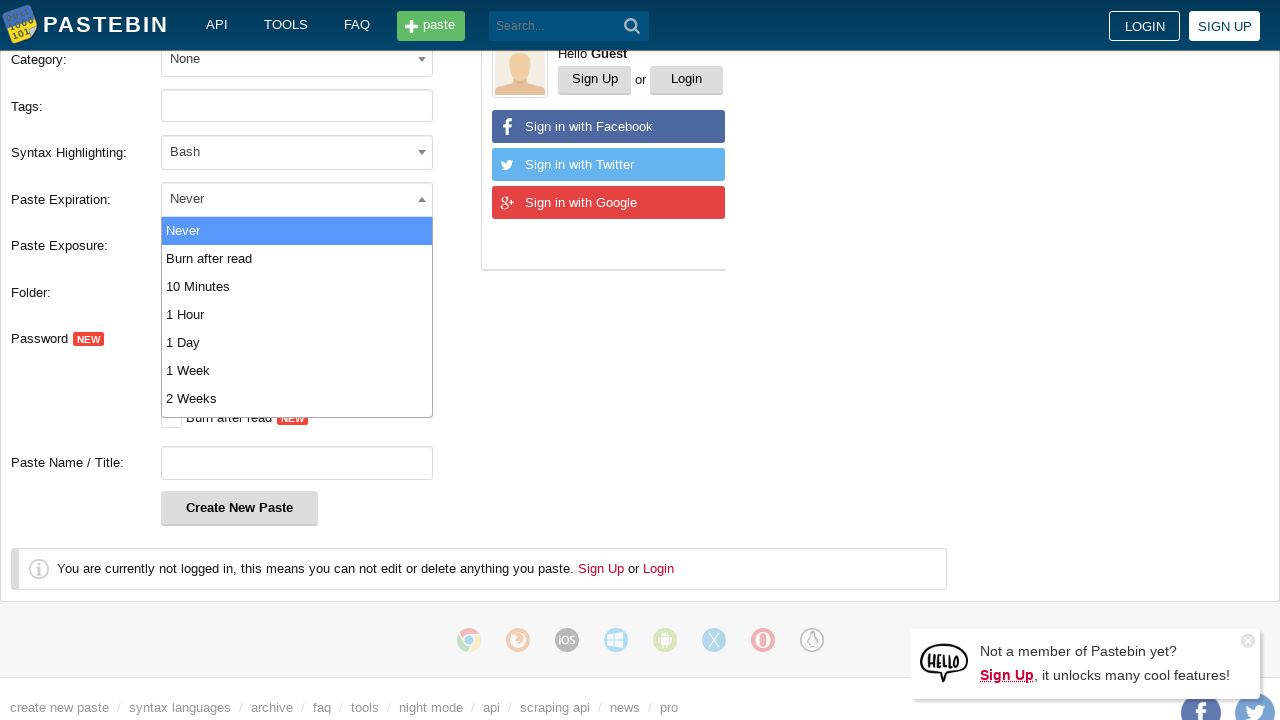

Selected 10 Minutes expiration time at (297, 286) on xpath=//li[text()='10 Minutes']
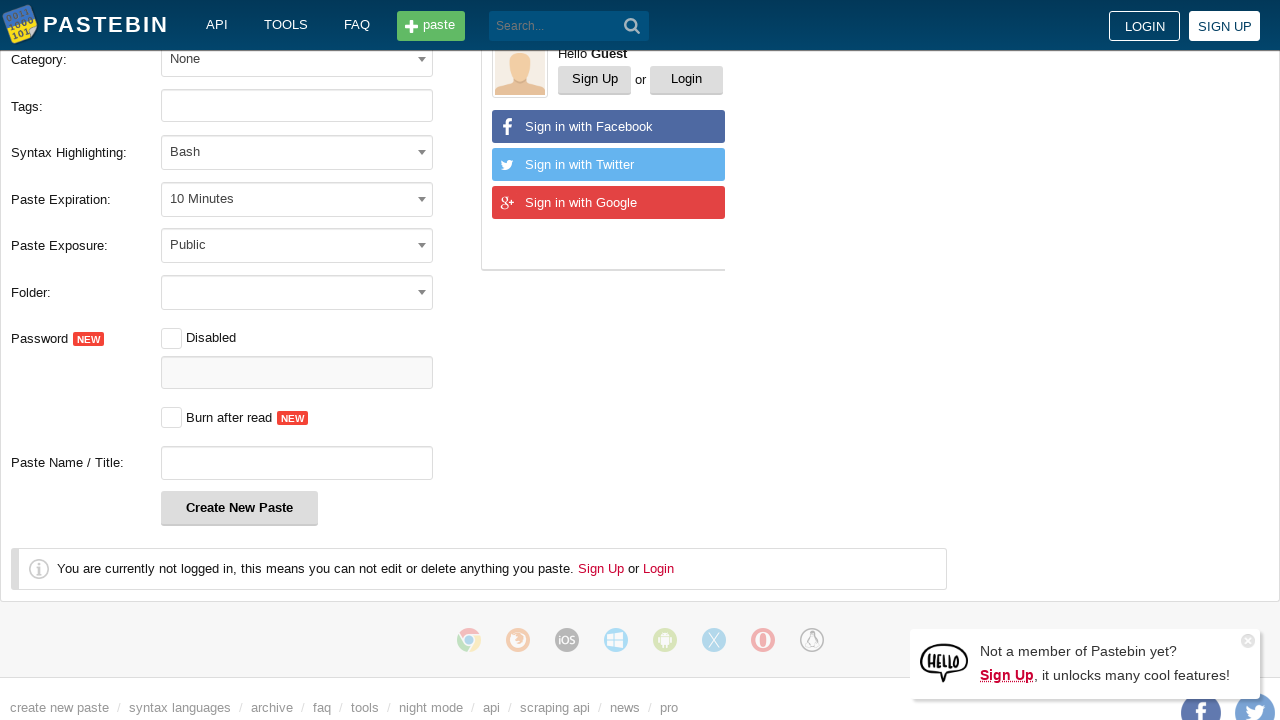

Filled paste title field with 'Test Bash Script' on input#postform-name
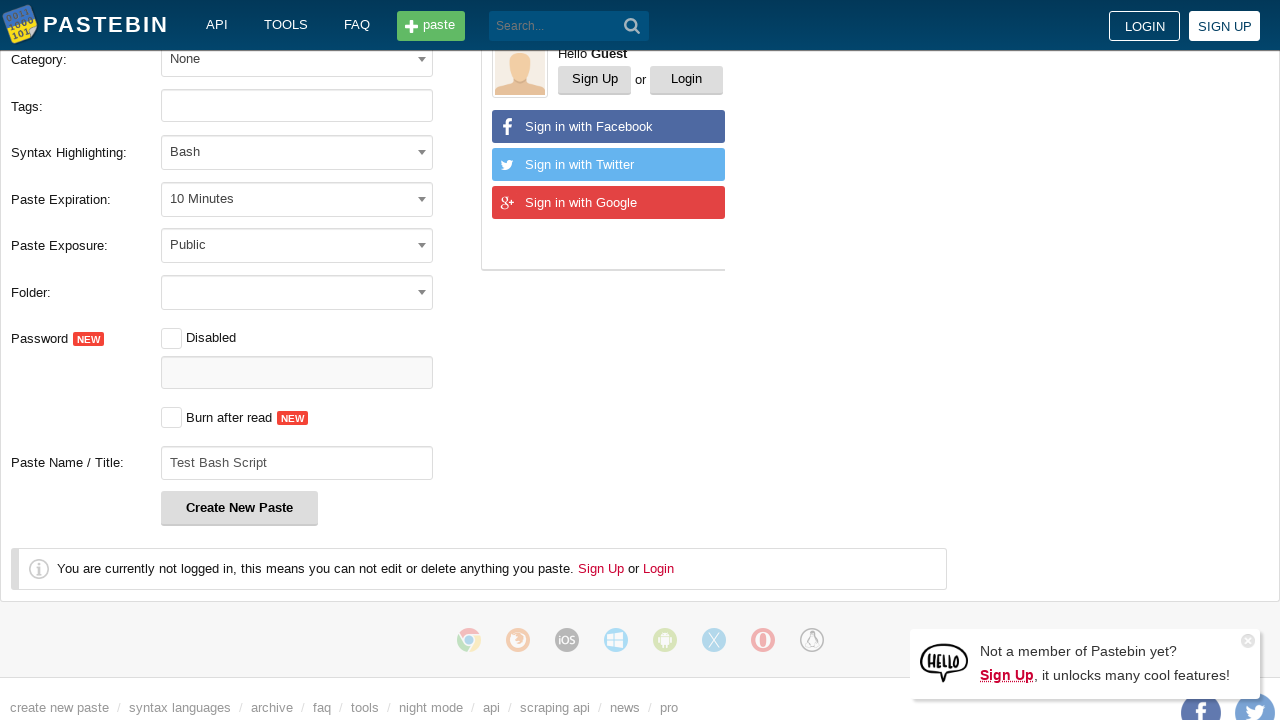

Clicked Create New Paste button to submit form at (240, 508) on button[type='submit']:has-text('Create New Paste')
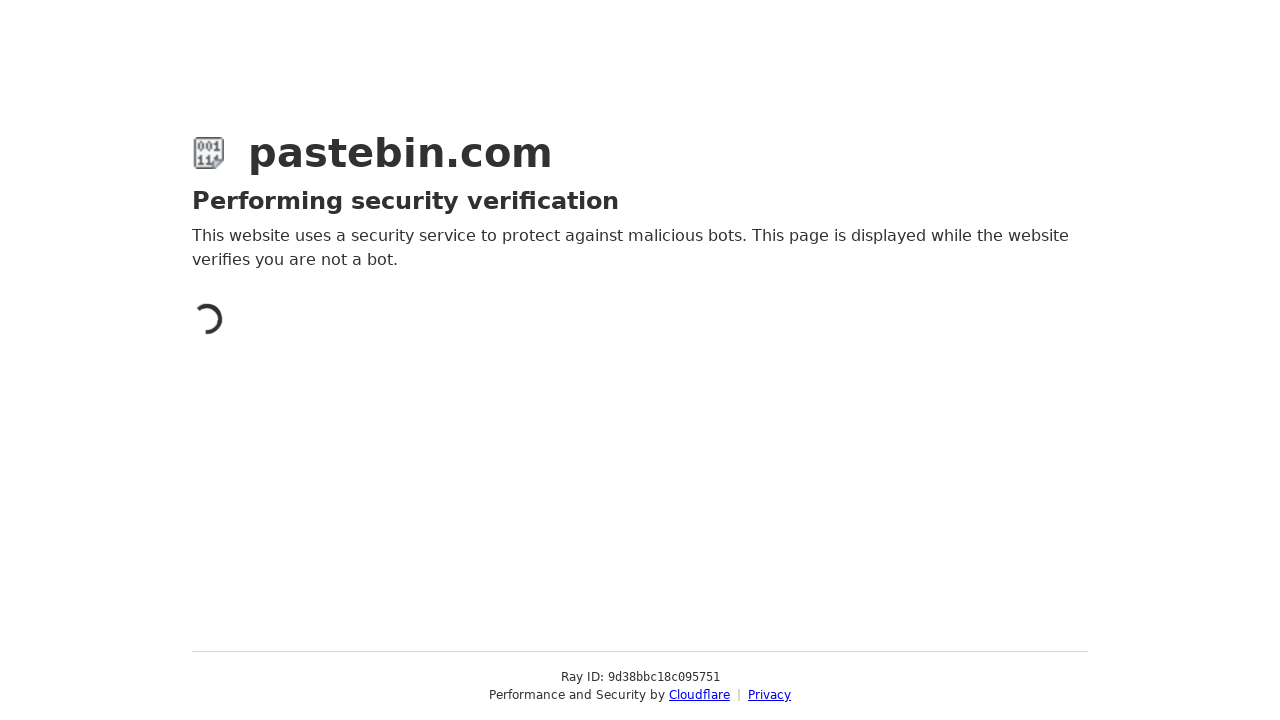

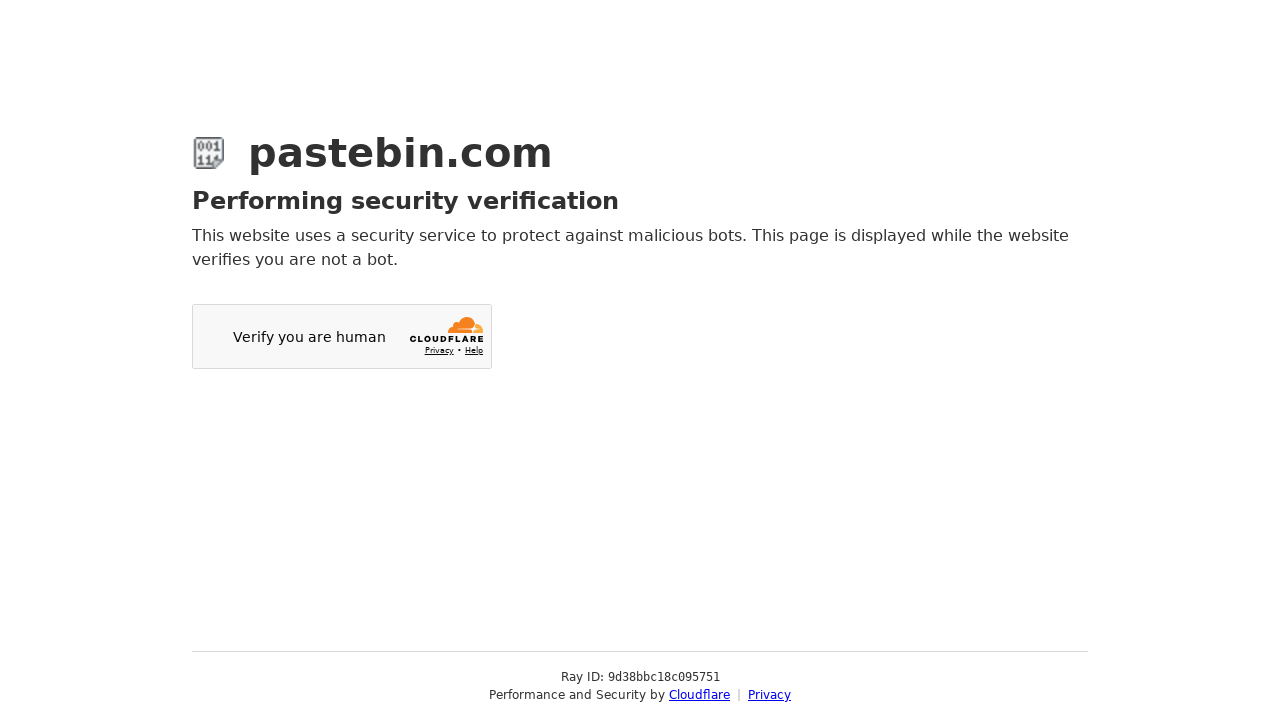